Navigates to a demo table page and verifies that the table with rows and columns is present and accessible

Starting URL: https://tablepress.org/demo/

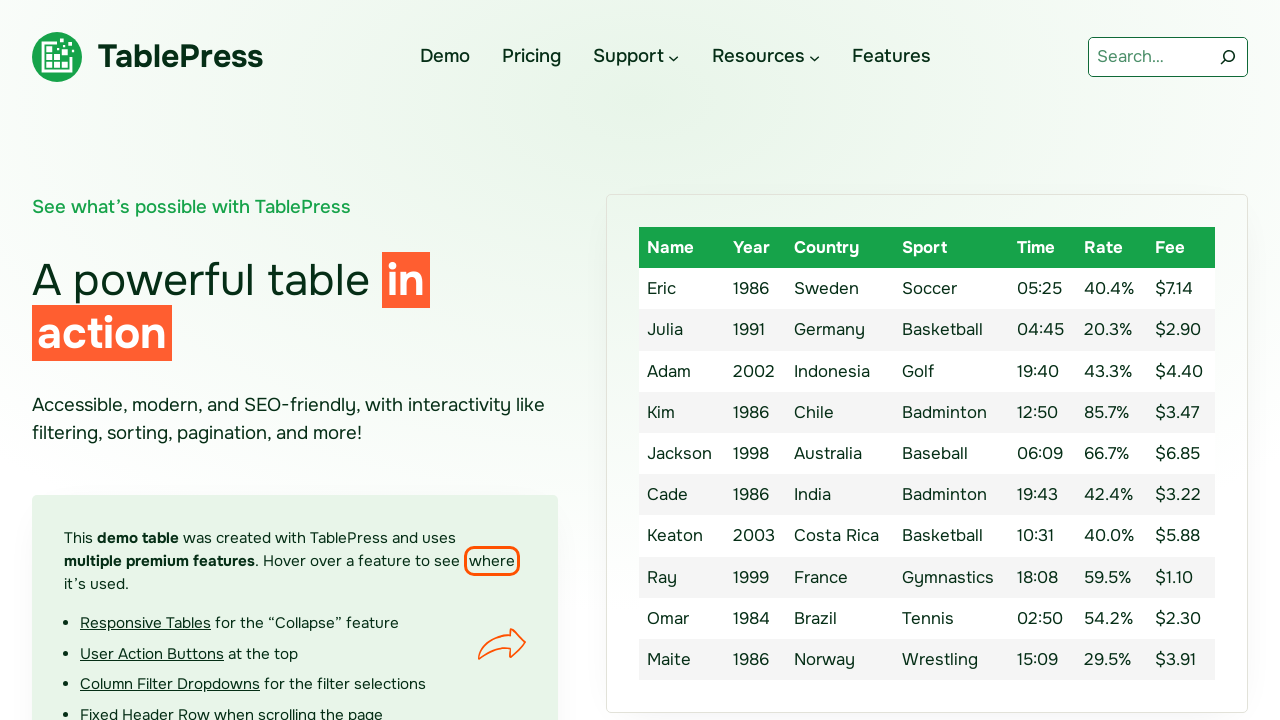

Navigated to TablePress demo page
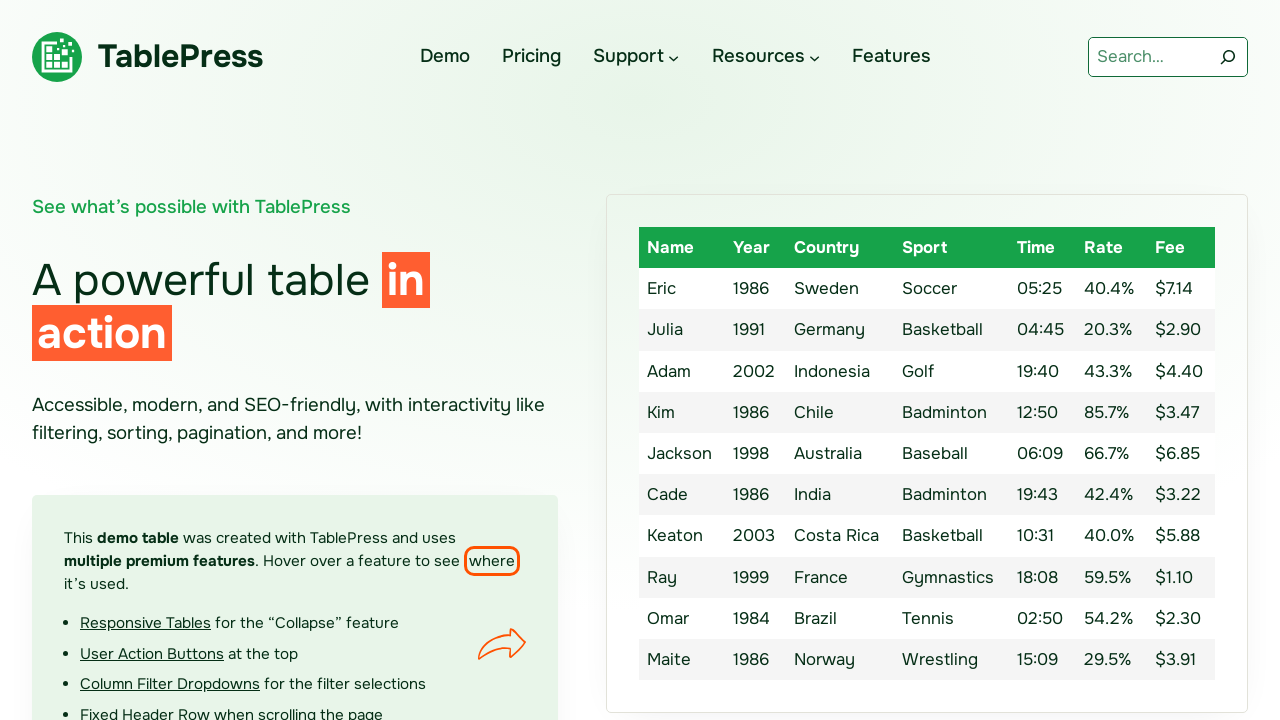

Table body with row-hover class is present
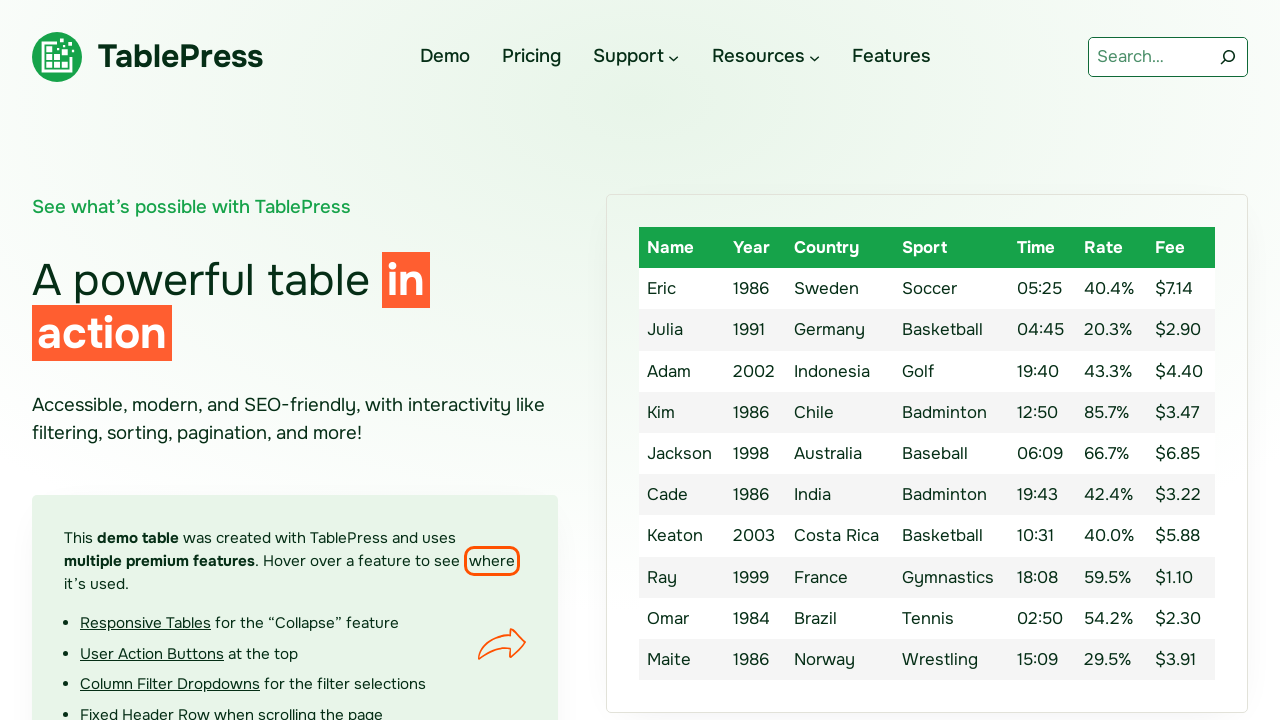

Table rows are present in the table body
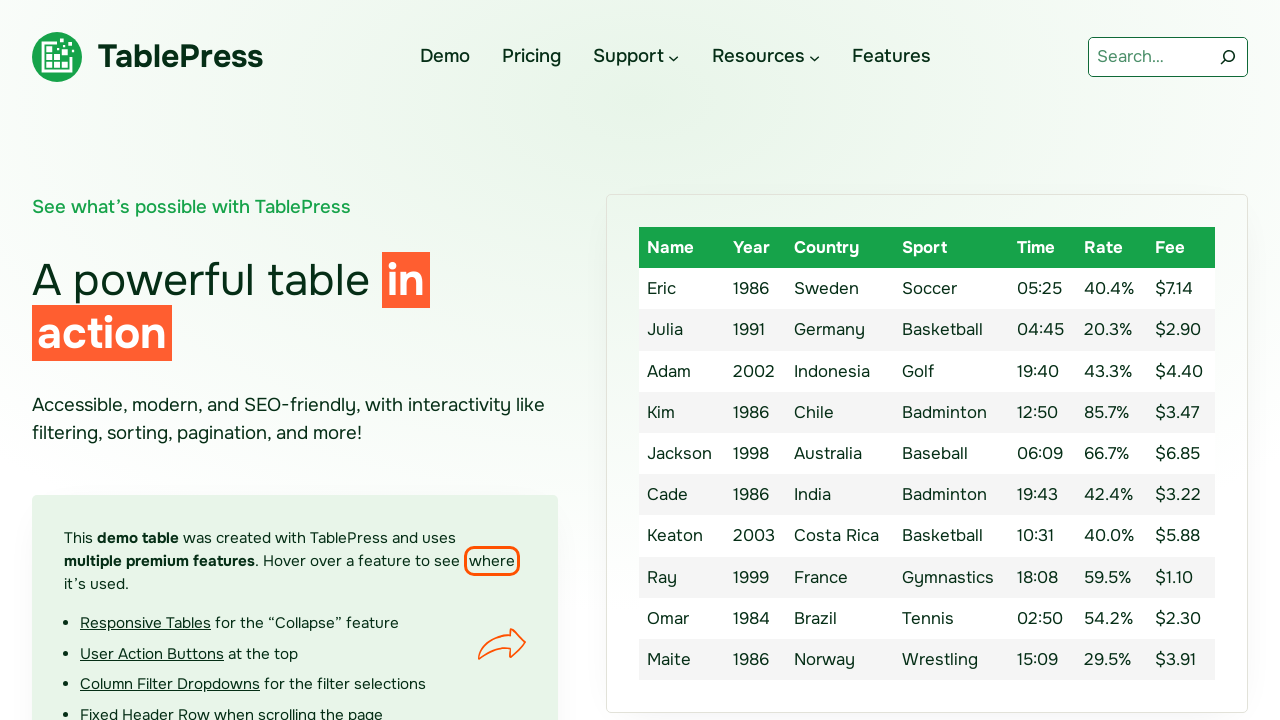

Table columns are present in the first row
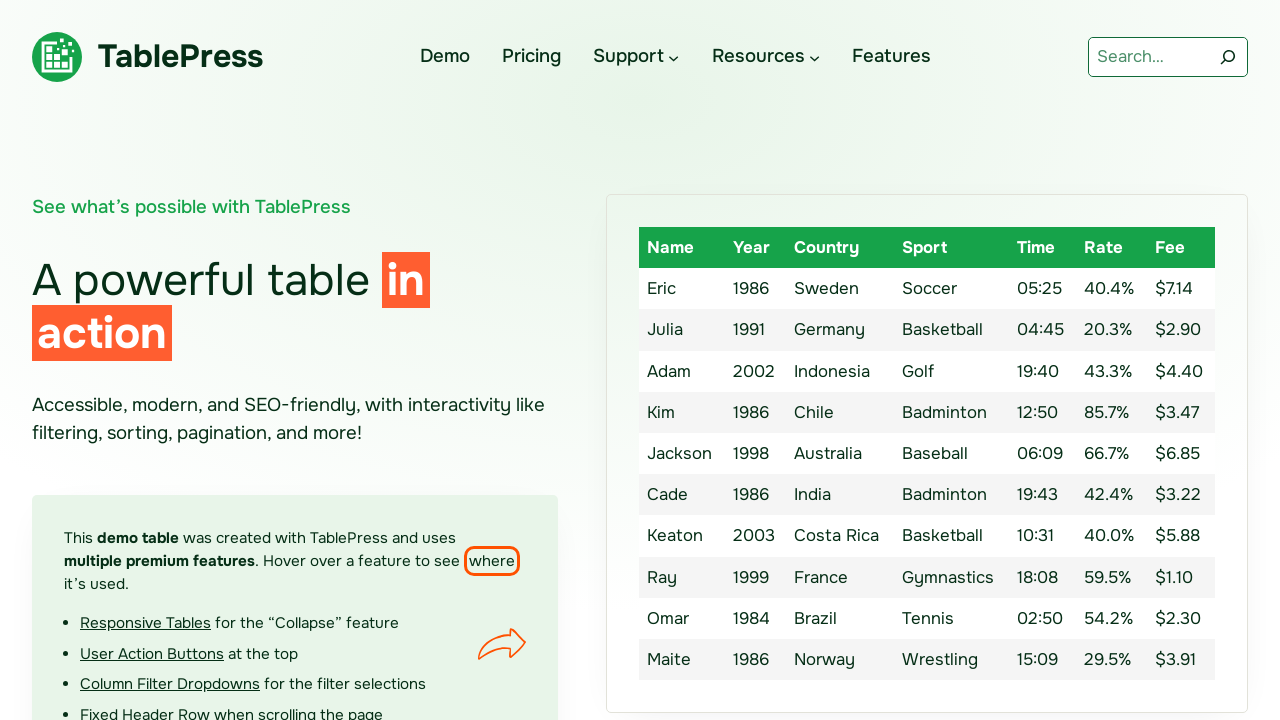

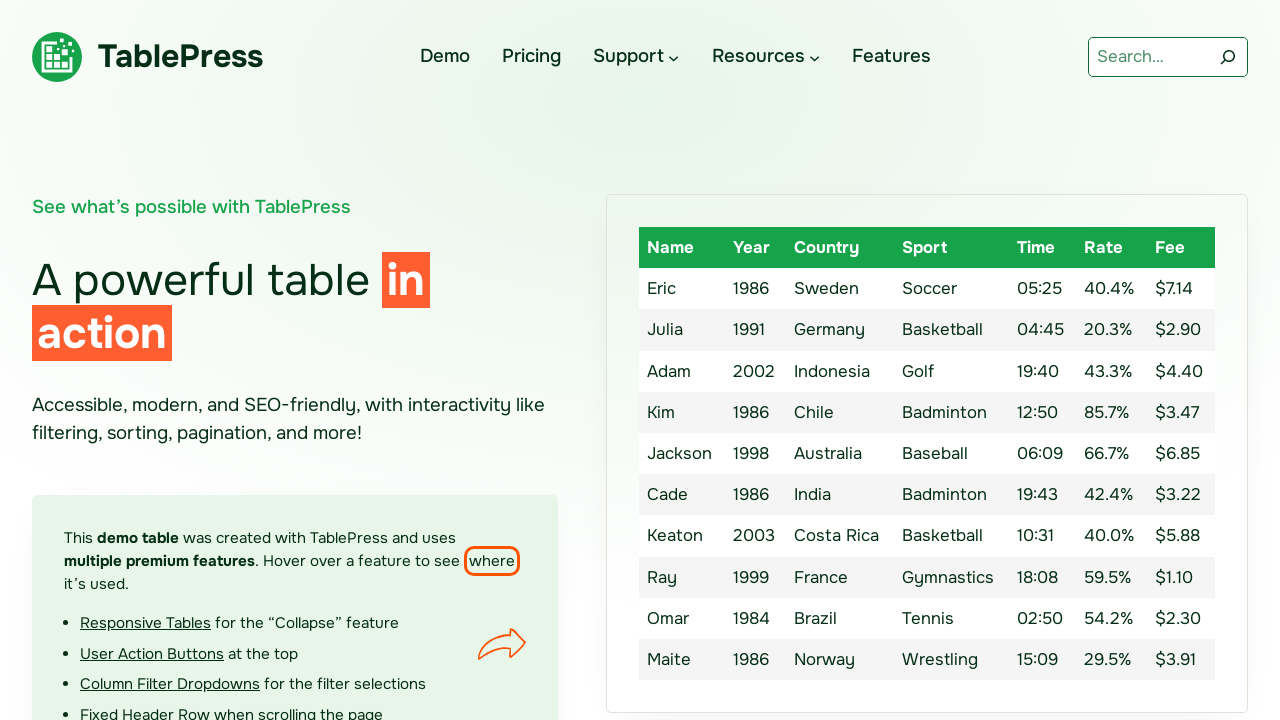